Navigates to Playwright website and clicks the "Get started" link to access the documentation

Starting URL: https://playwright.dev

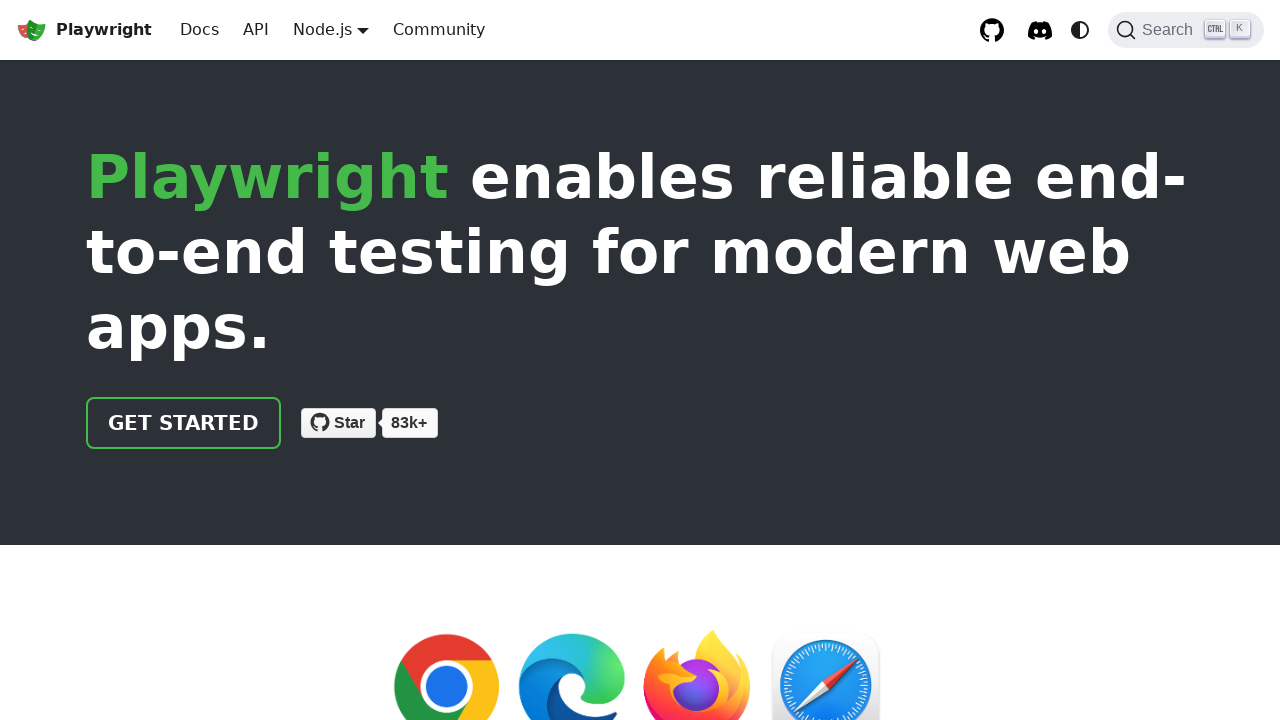

Clicked 'Get started' link on Playwright website at (184, 423) on internal:role=link[name="Get started"i]
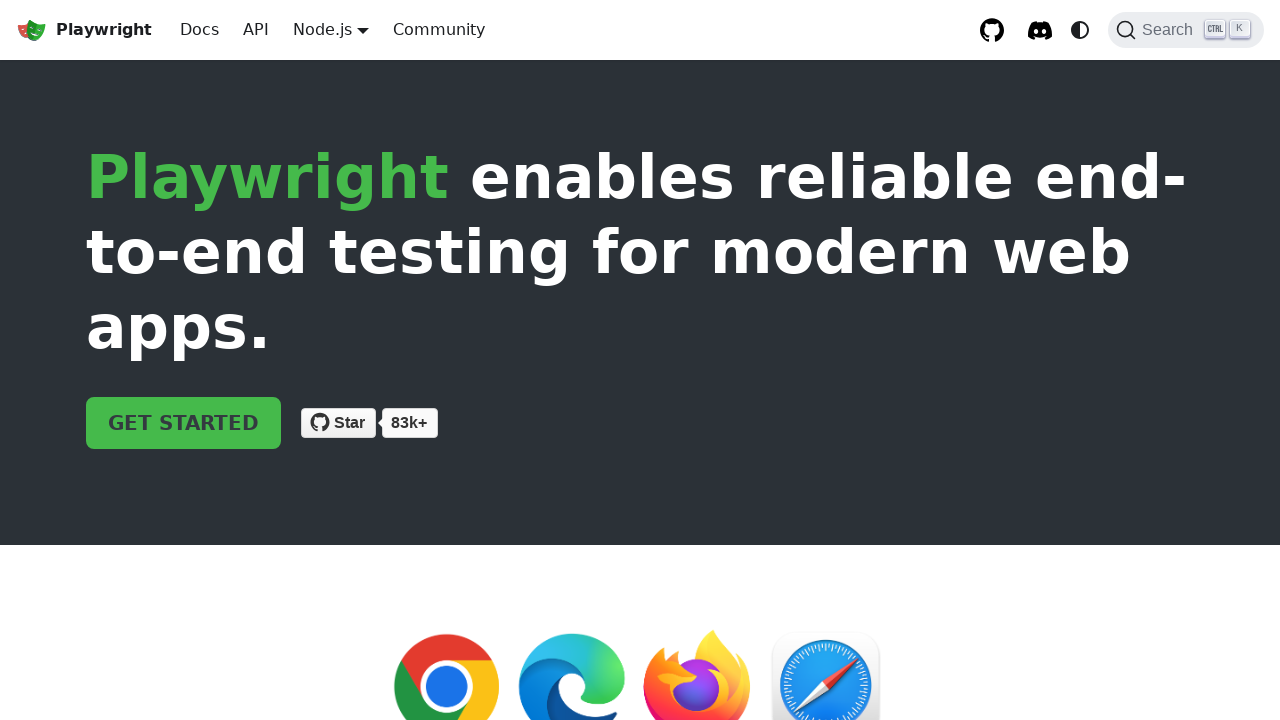

Installation heading is now visible on the documentation page
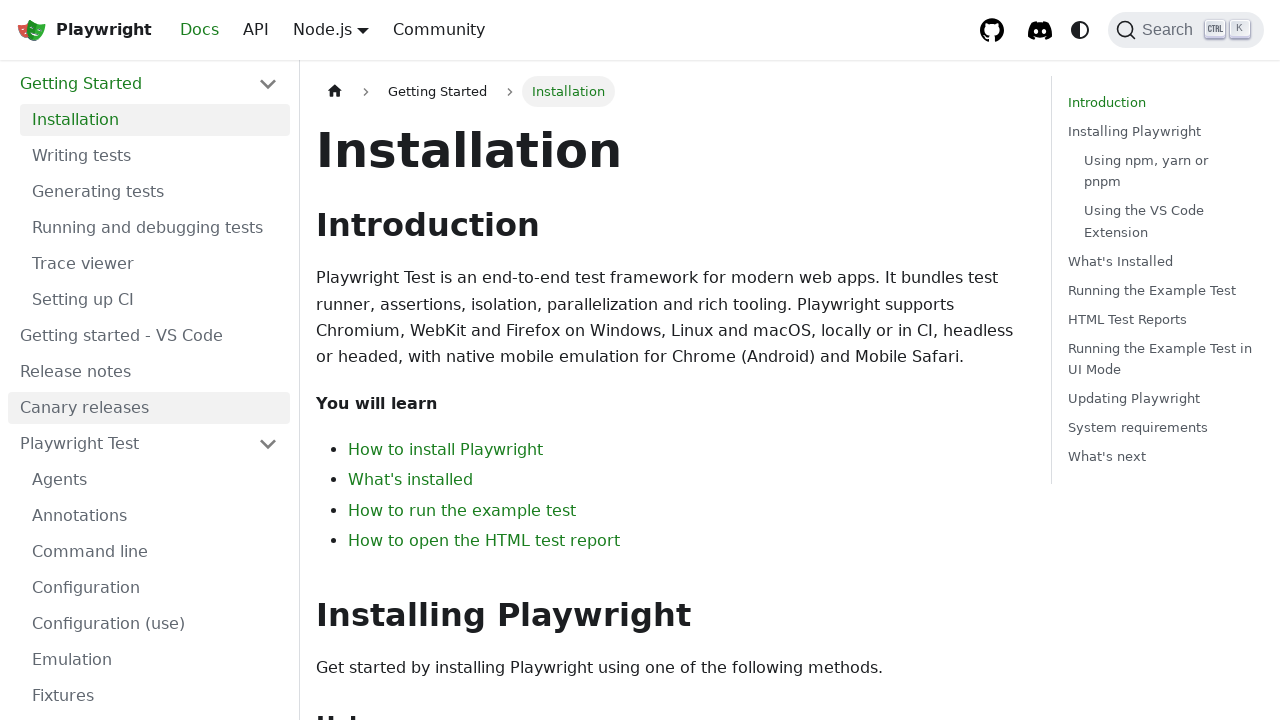

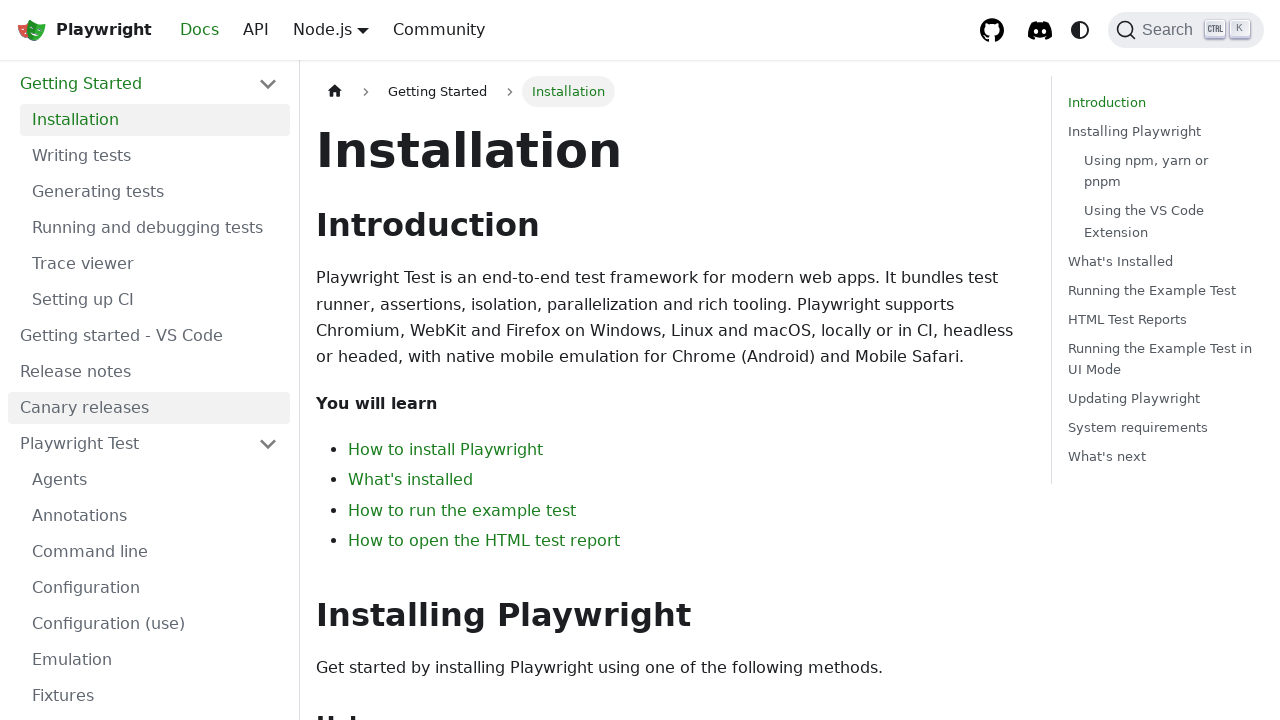